Tests newsletter subscription form by filling in name, email, checking consent checkbox, and clicking subscribe button

Starting URL: https://relay.prototyp.digital/

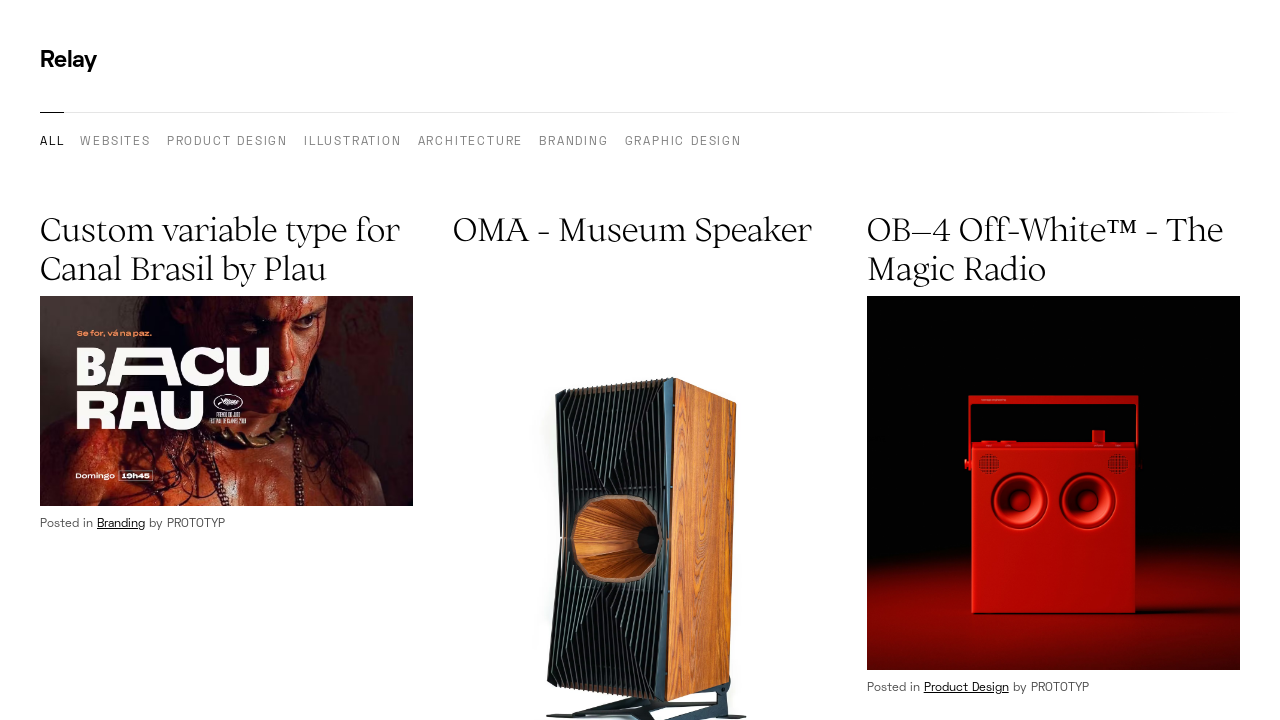

Scrolled to main section to ensure form visibility
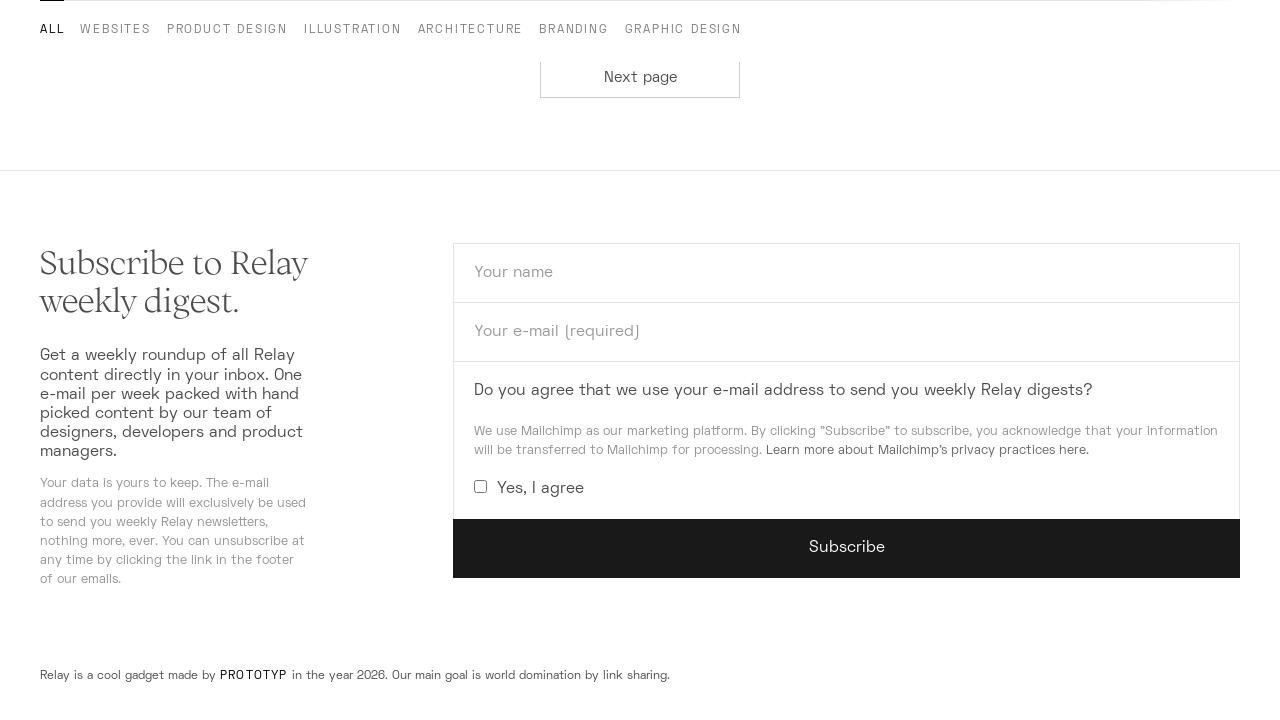

Clicked on name field at (847, 273) on internal:role=textbox[name="Your name"i]
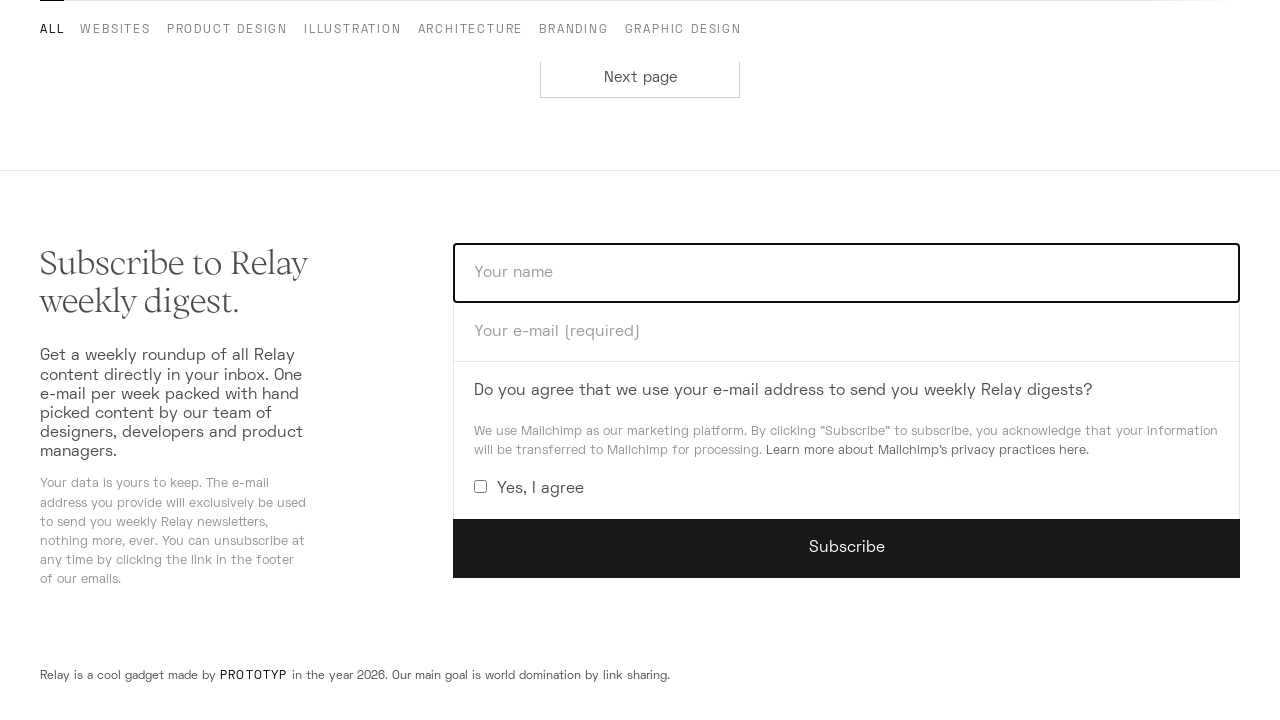

Filled name field with 'Terezija' on internal:role=textbox[name="Your name"i]
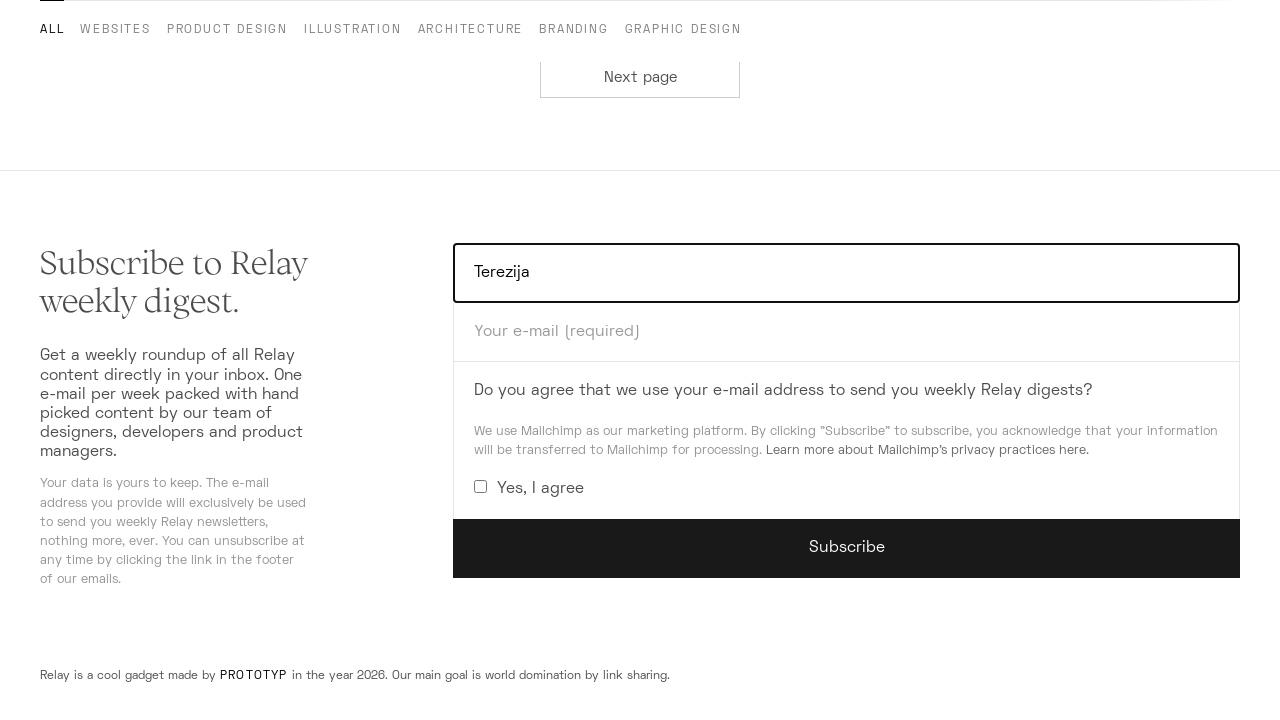

Clicked on email field at (847, 333) on internal:role=textbox[name="Your e-mail (required)"i]
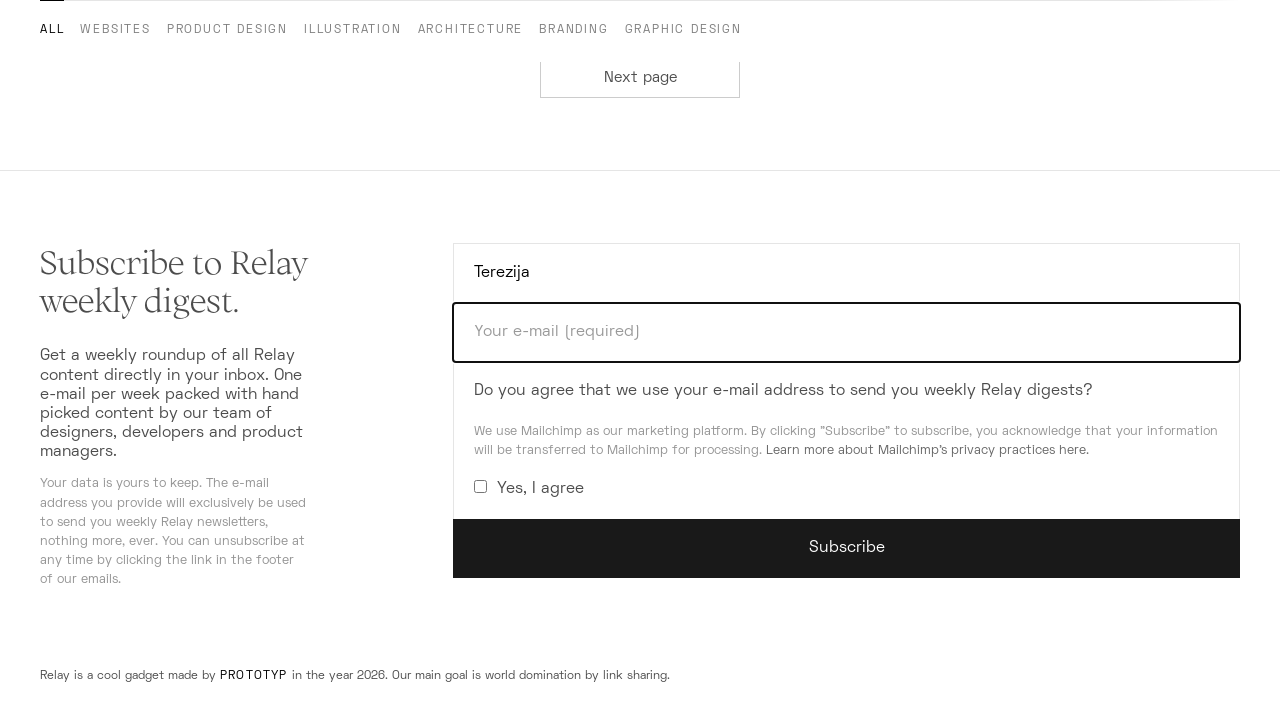

Filled email field with 'test@gmail.com' on internal:role=textbox[name="Your e-mail (required)"i]
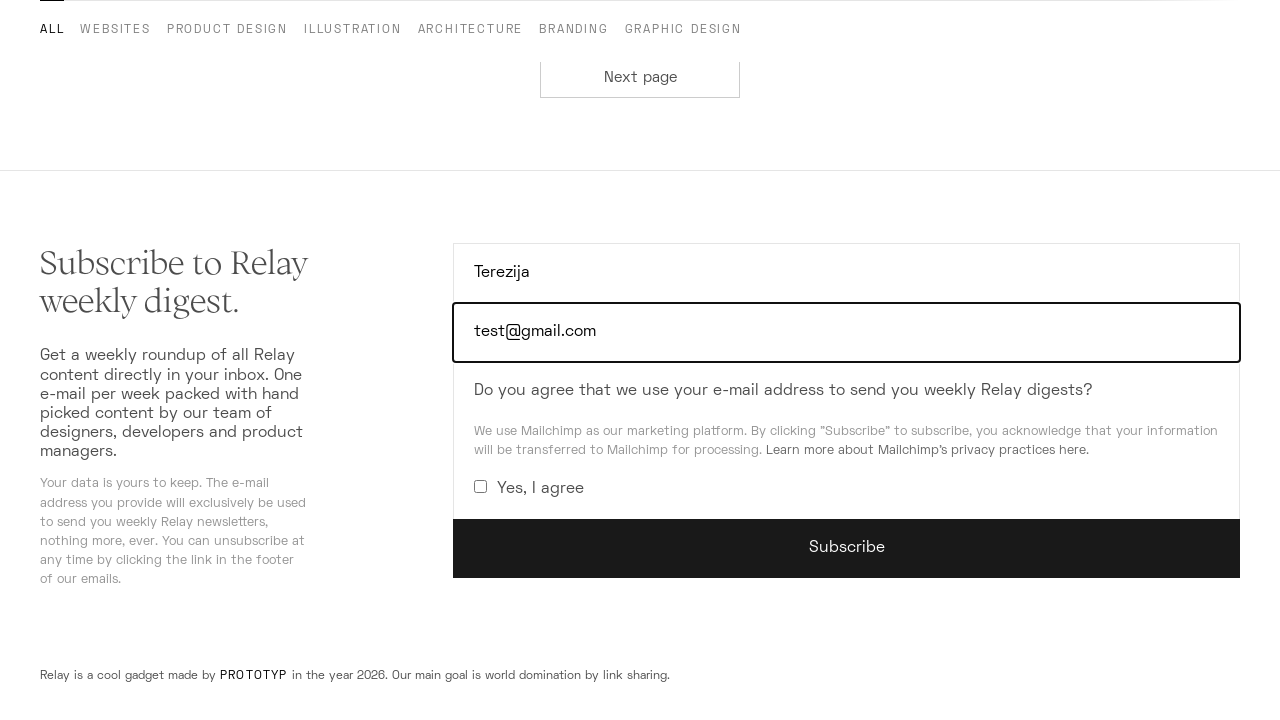

Checked the consent checkbox at (481, 486) on internal:role=checkbox[name="Yes, I agree"i]
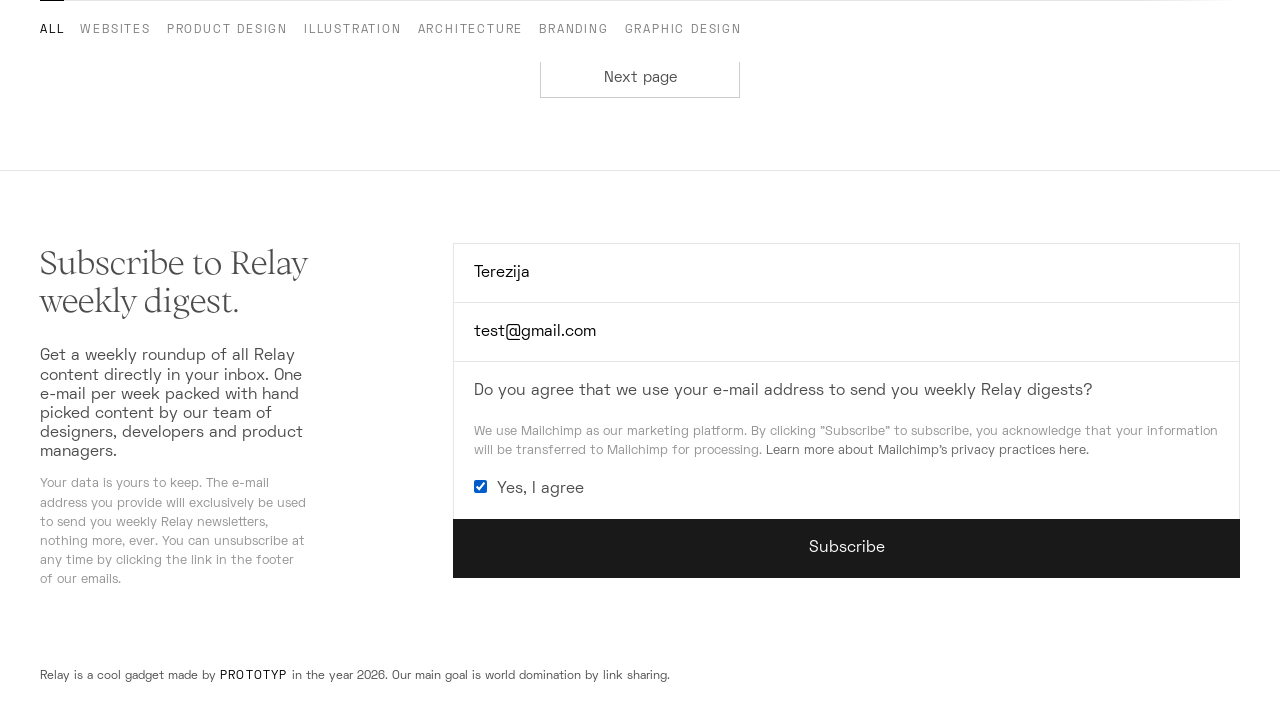

Clicked the Subscribe button to submit the form at (847, 548) on internal:role=button[name="Subscribe"i]
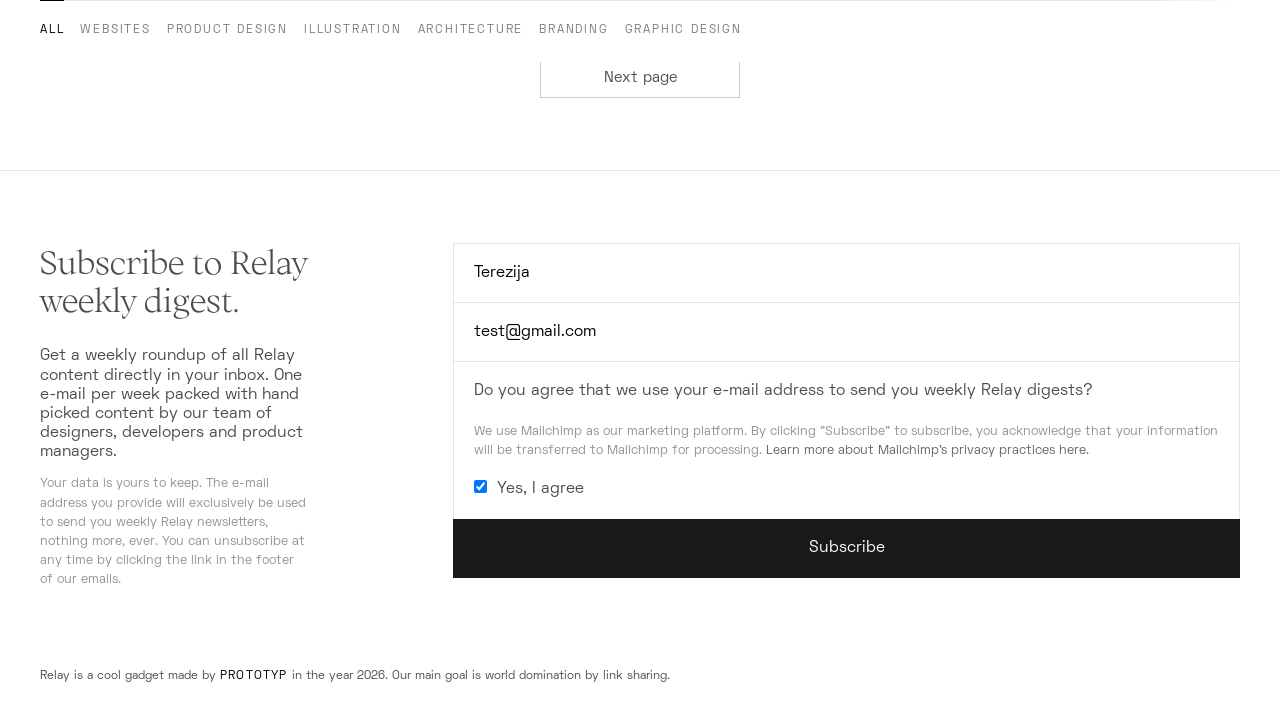

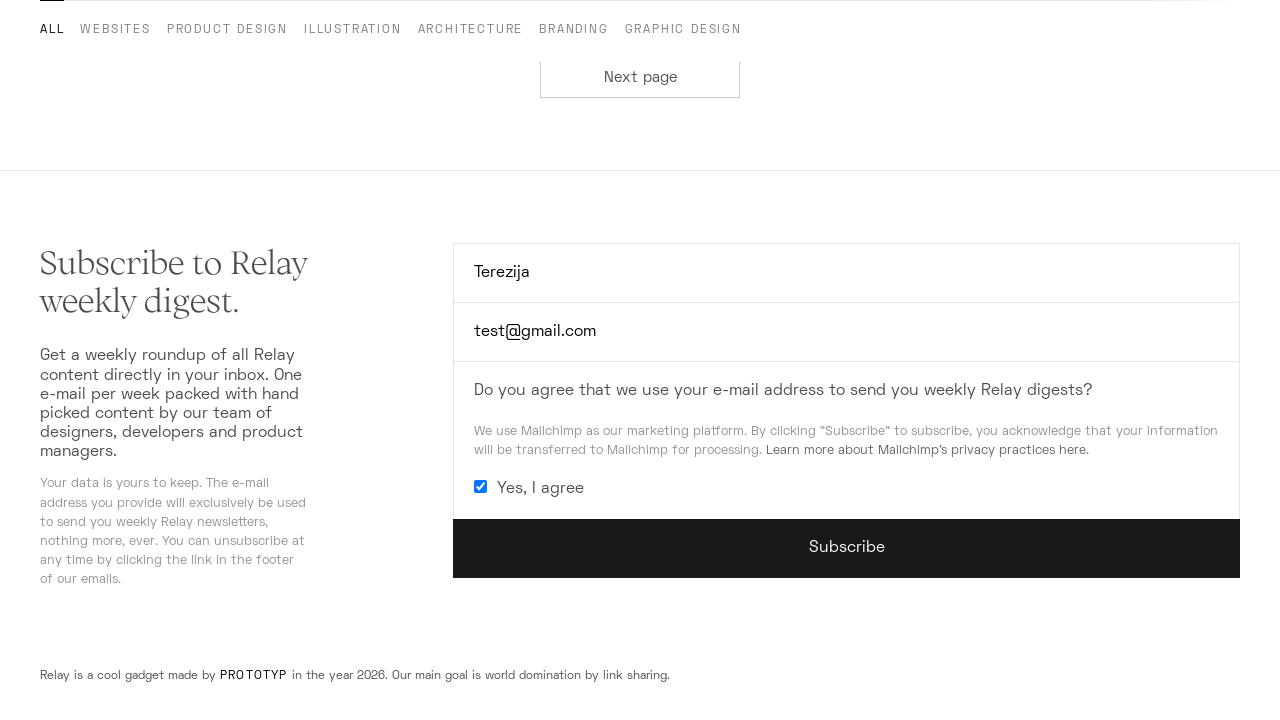